Verifies that the page has a title containing "milankomaj"

Starting URL: https://milankomaj-934e3.firebaseapp.com/

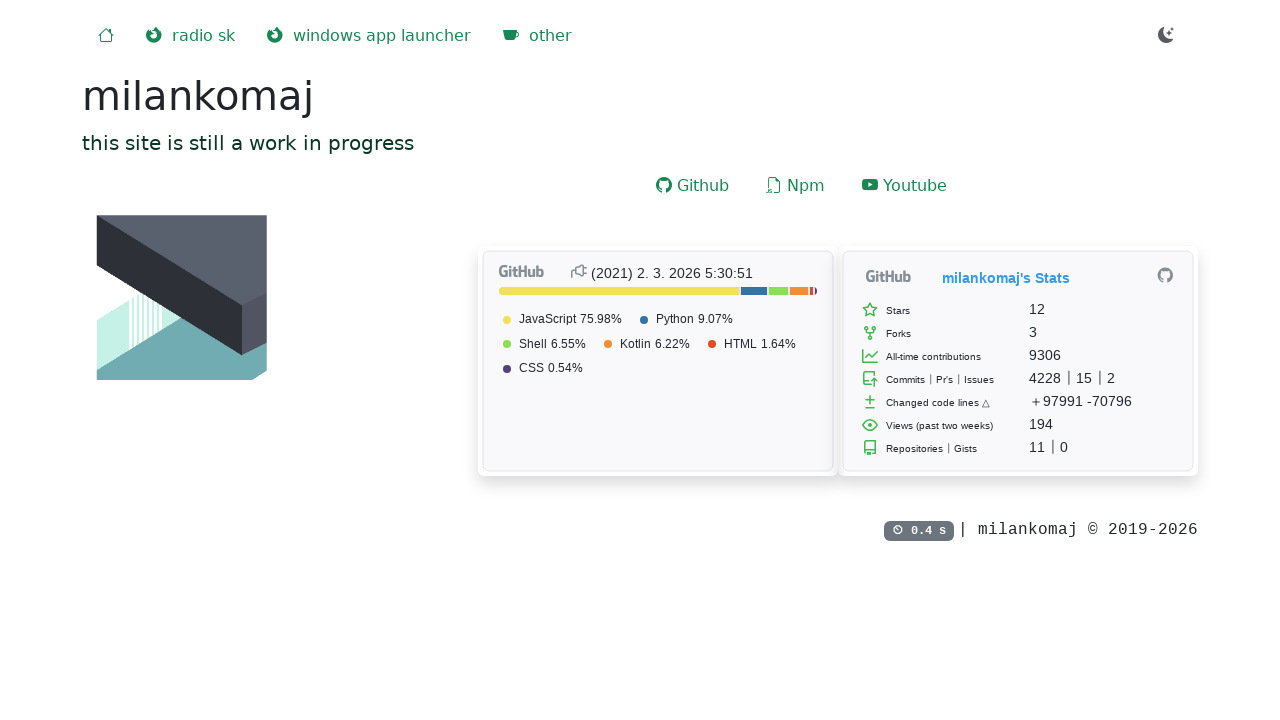

Navigated to https://milankomaj-934e3.firebaseapp.com/
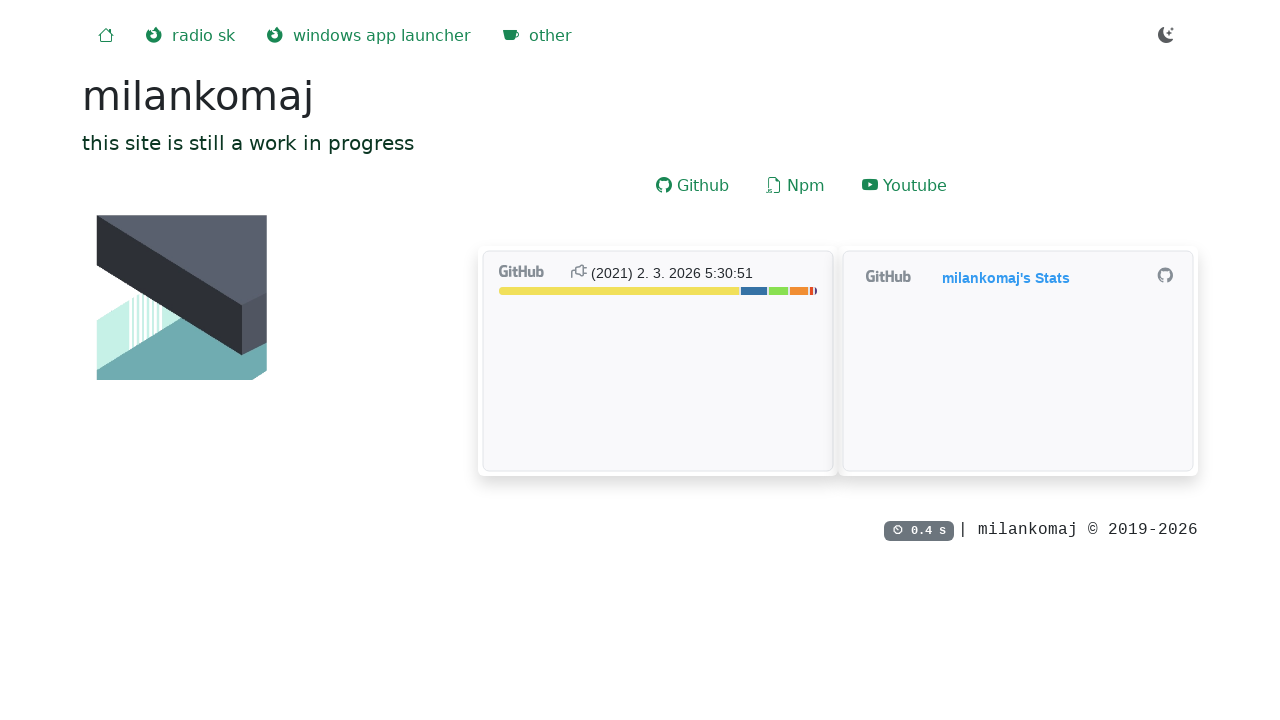

Verified that the page title contains 'milankomaj'
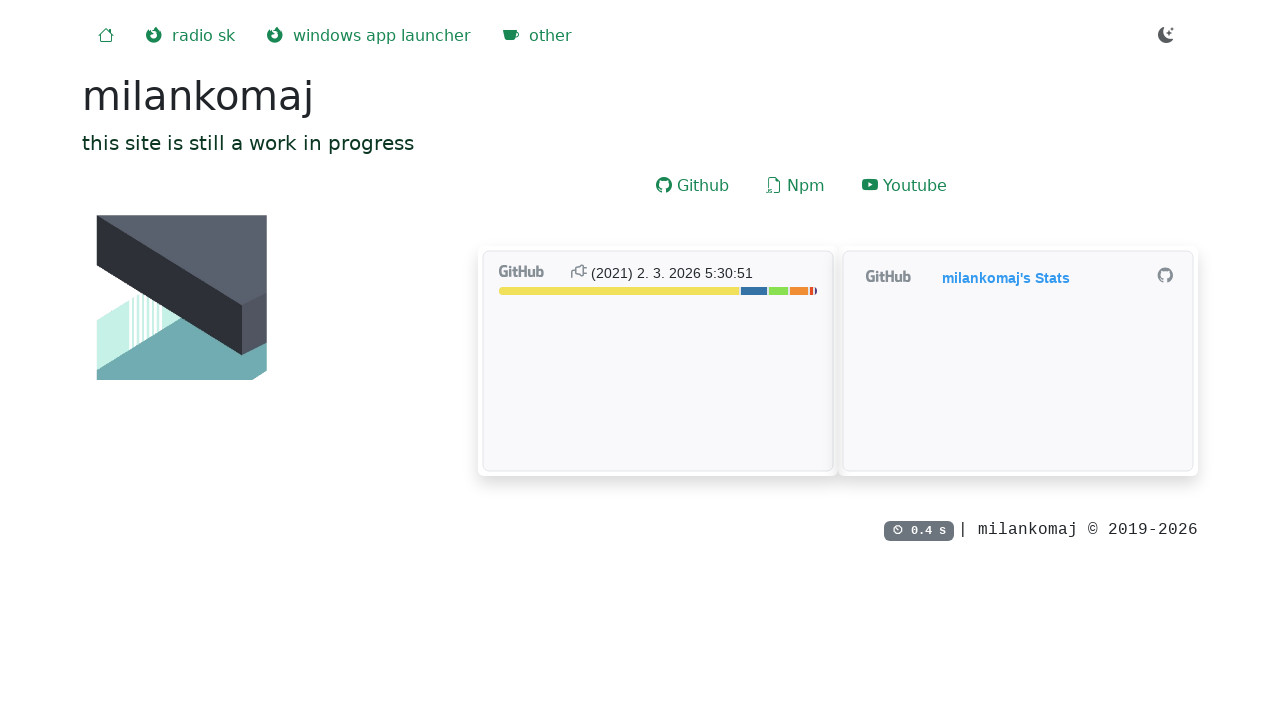

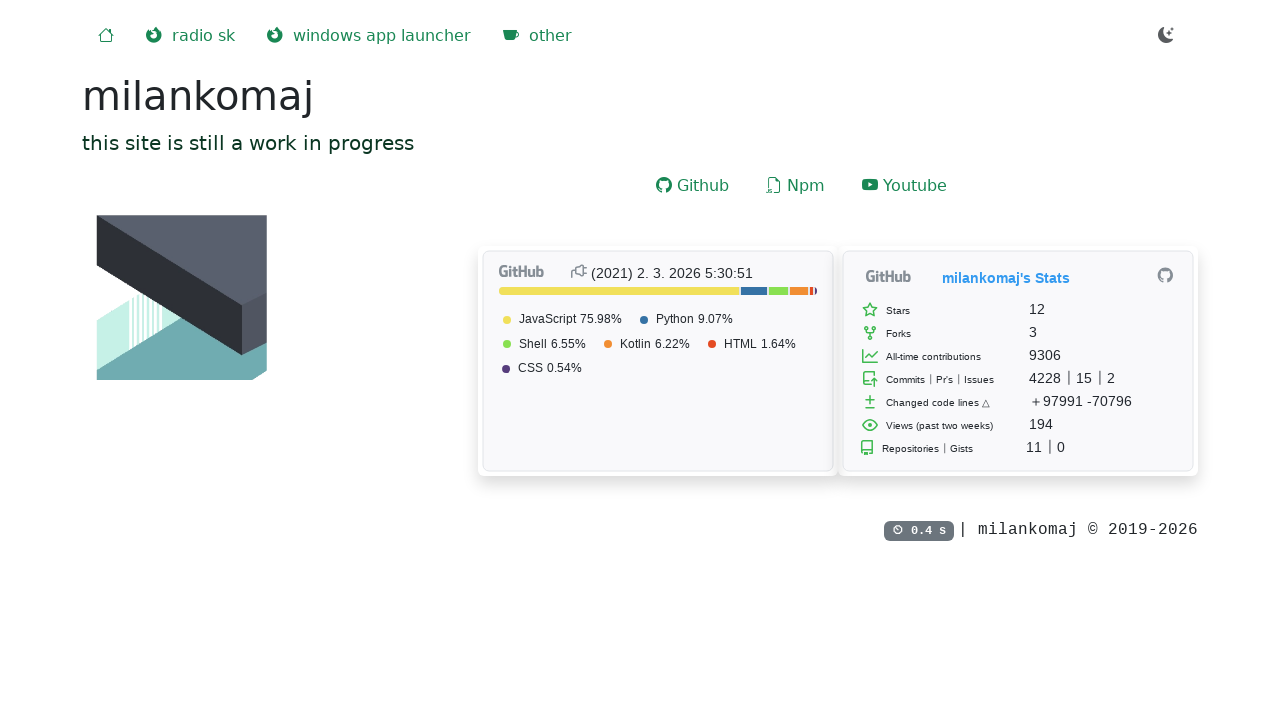